Tests table sorting functionality by clicking on a column header and verifying that the items are displayed in sorted order

Starting URL: https://rahulshettyacademy.com/seleniumPractise/#/offers

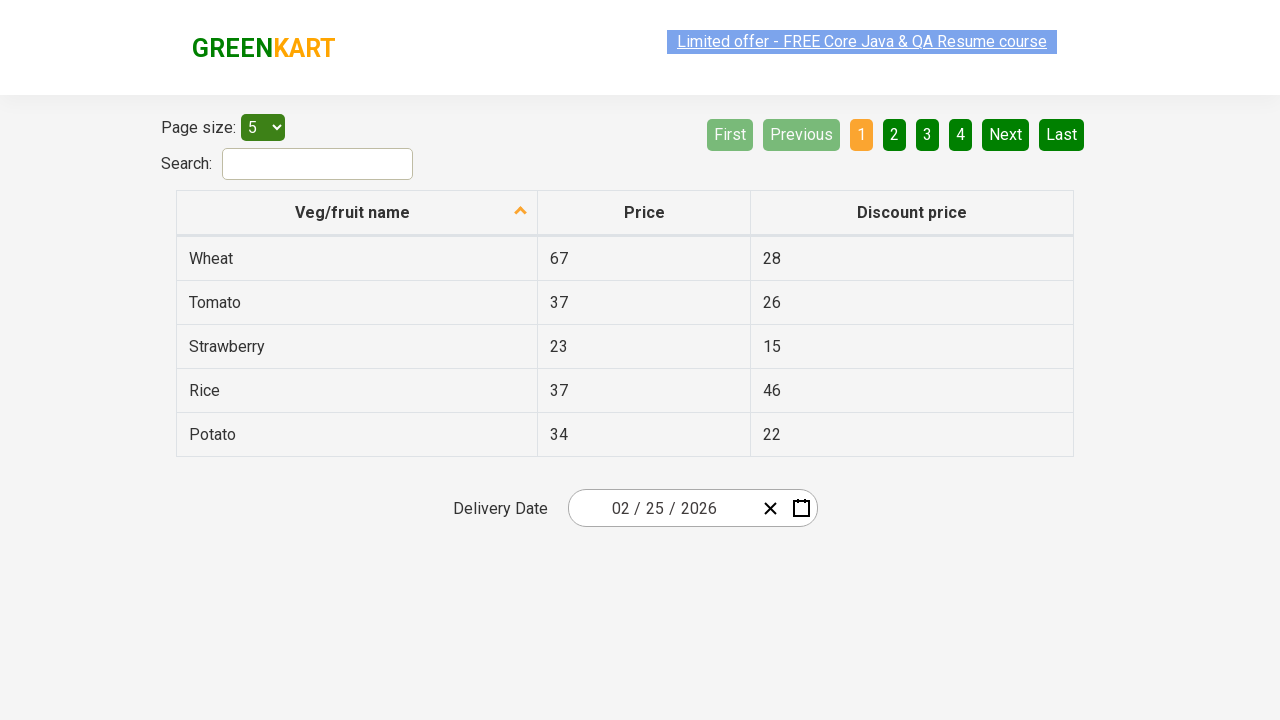

Clicked first column header to sort table at (357, 213) on xpath=//tr/th[1]
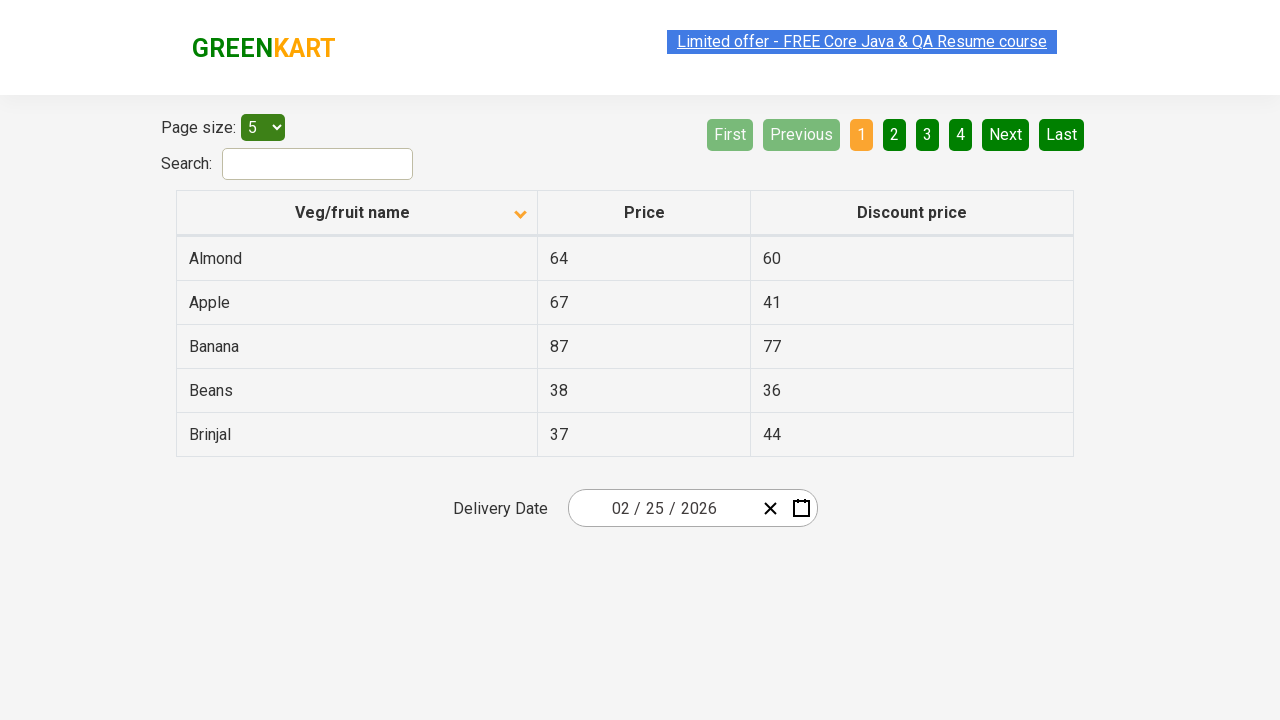

Waited for table to be sorted and first column cells to load
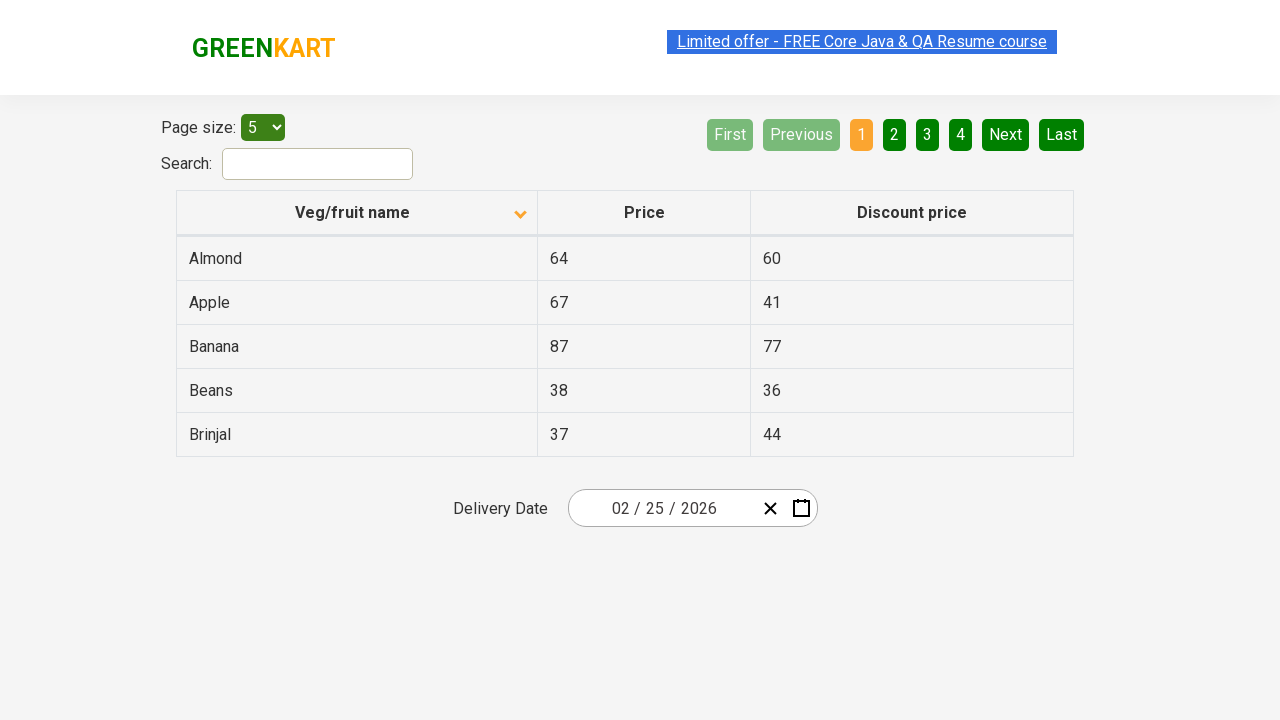

Retrieved all cells from first column
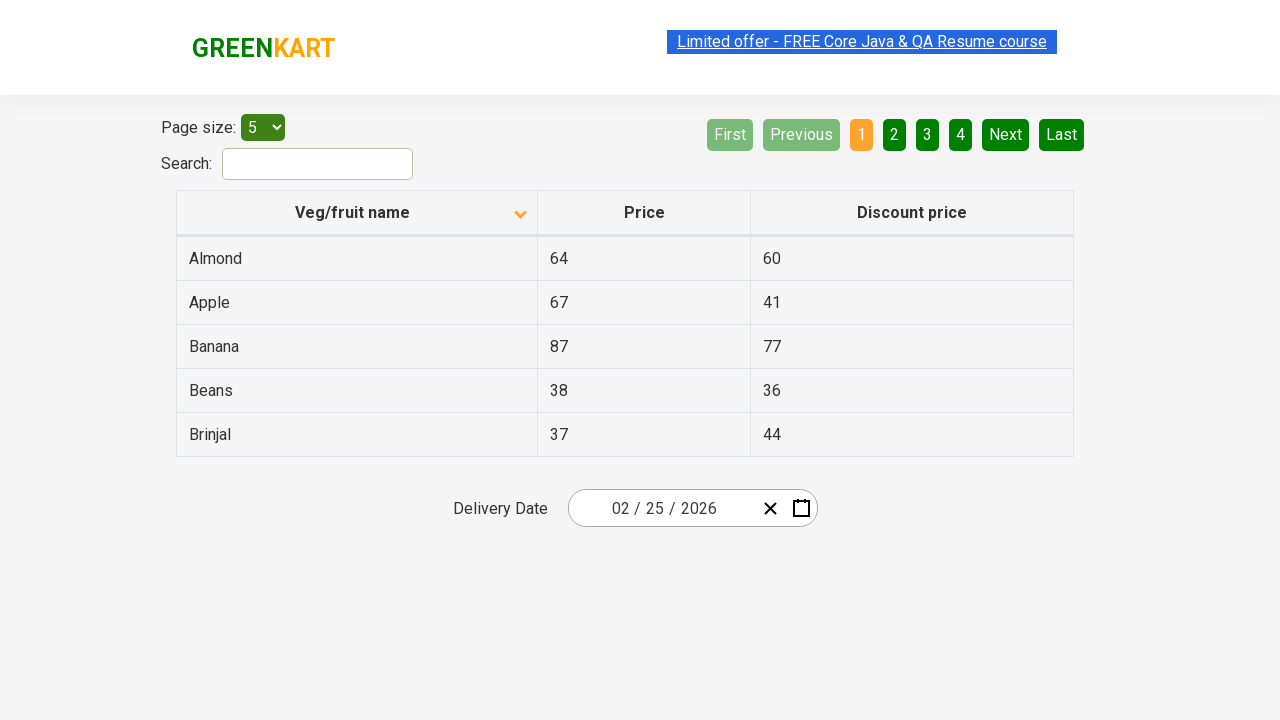

Extracted text content from all first column cells
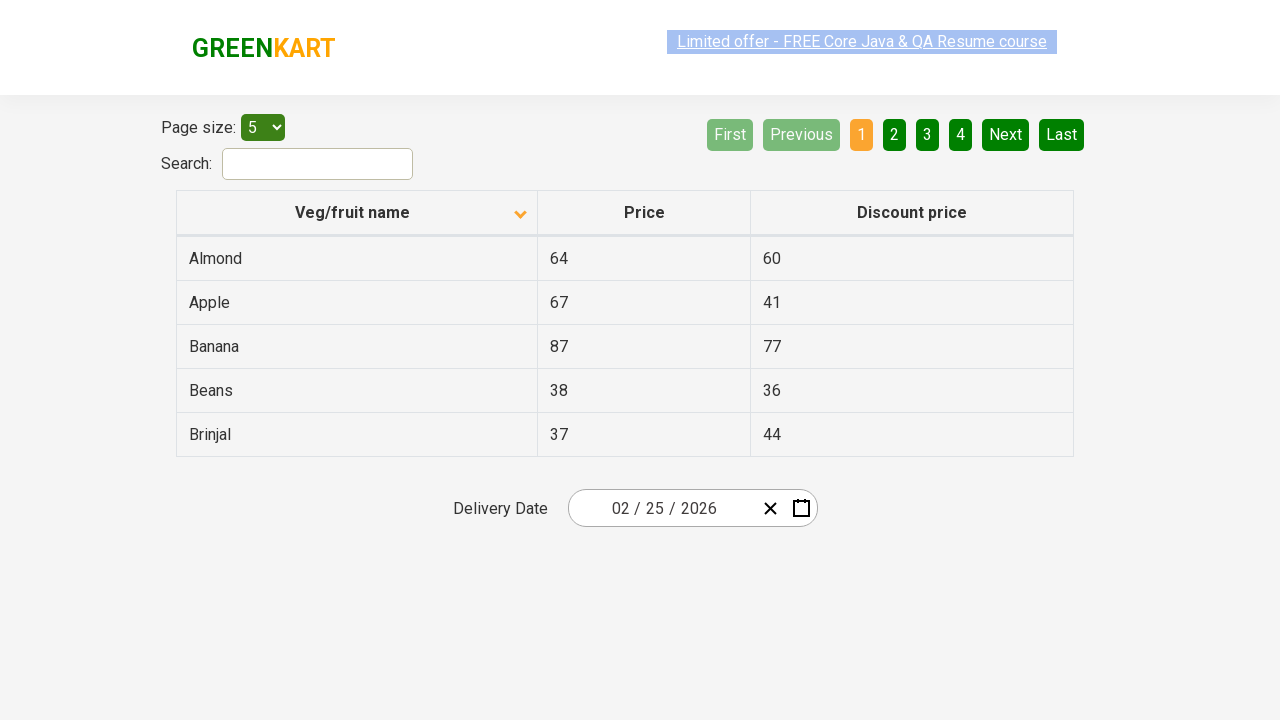

Created sorted version of the column values
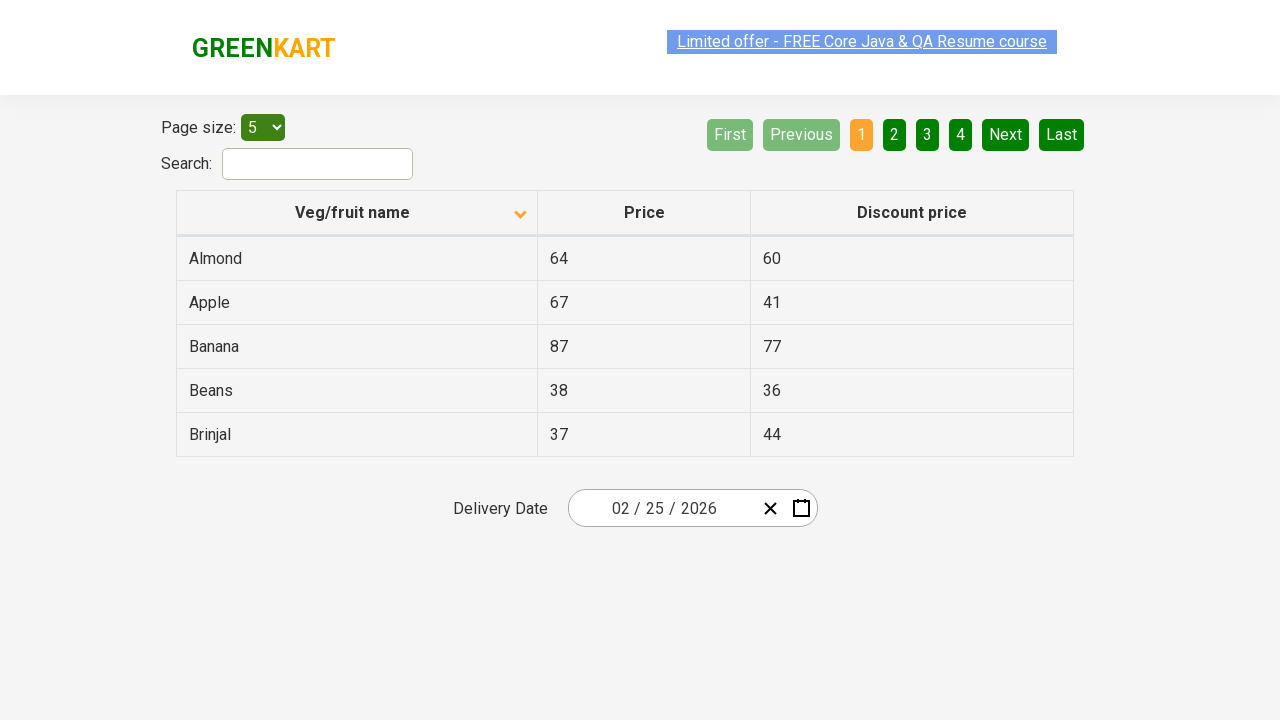

Verified that table is properly sorted in ascending order
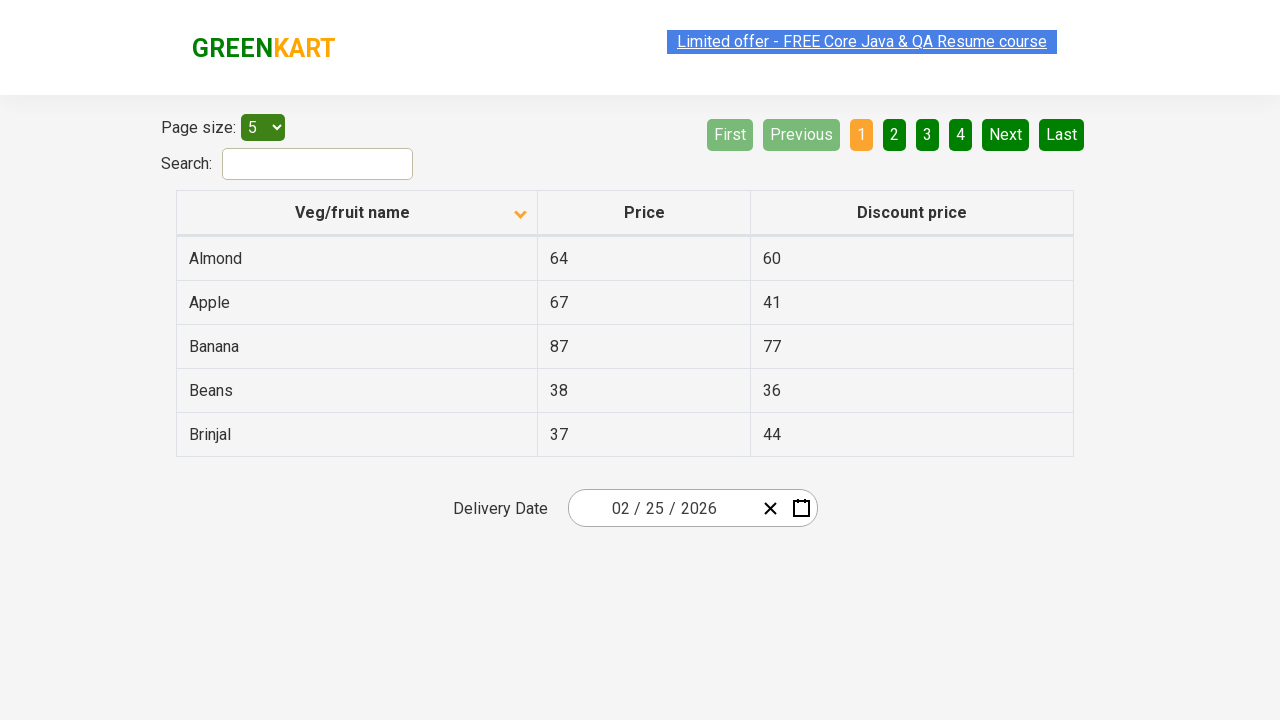

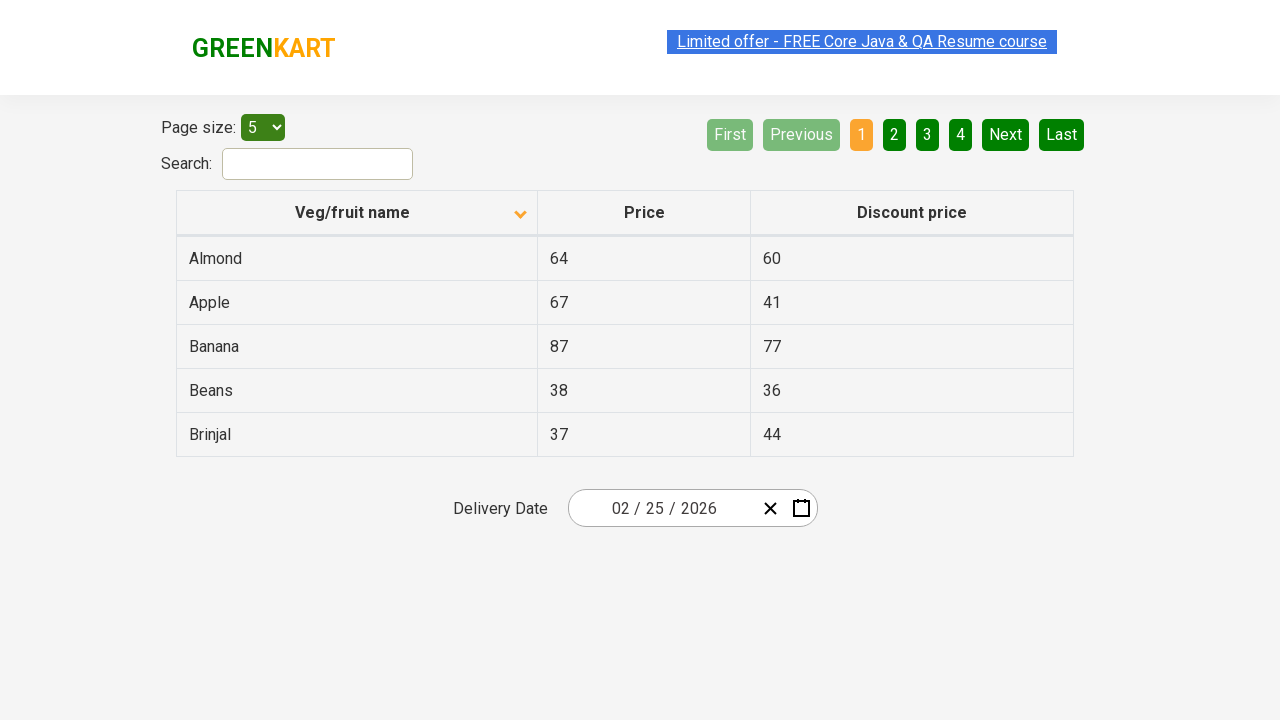